Tests the search functionality on webdriver.io by clicking search, typing "Cucumber" as a search query, and navigating to the first search result to verify it shows the CucumberJS JSON Reporter page.

Starting URL: https://webdriver.io/

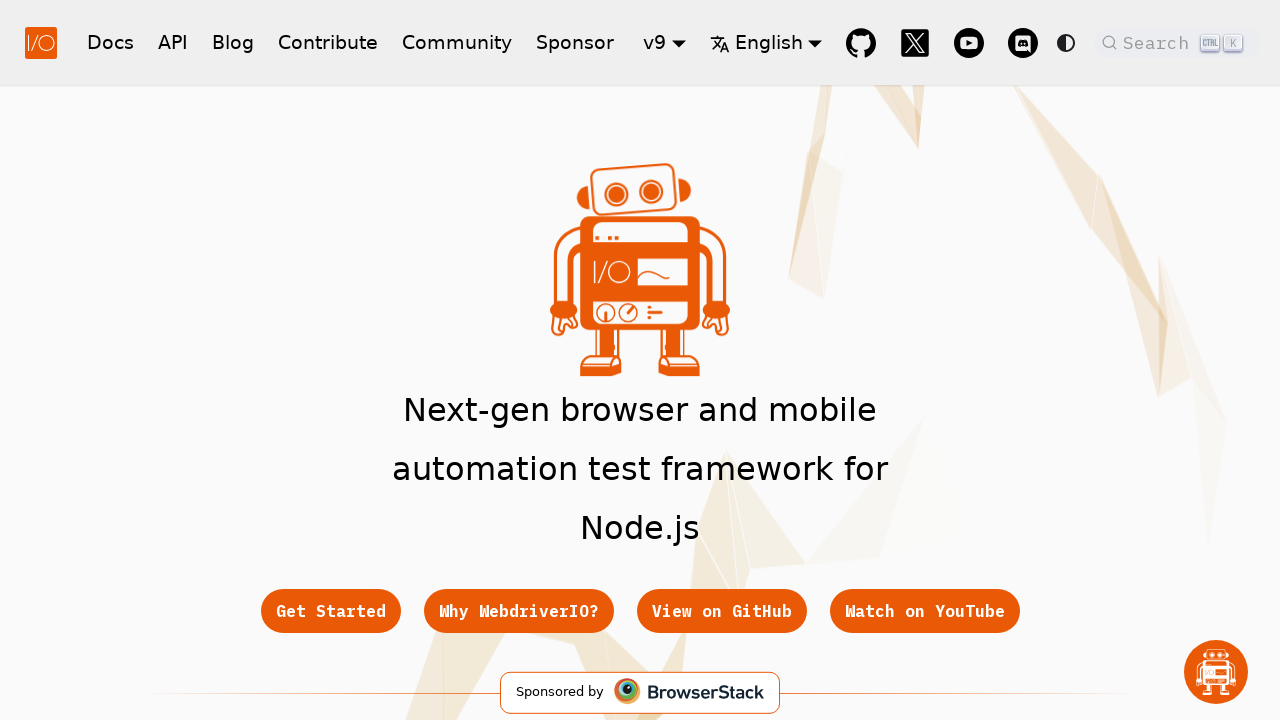

Clicked search button to open search at (1177, 42) on button.DocSearch
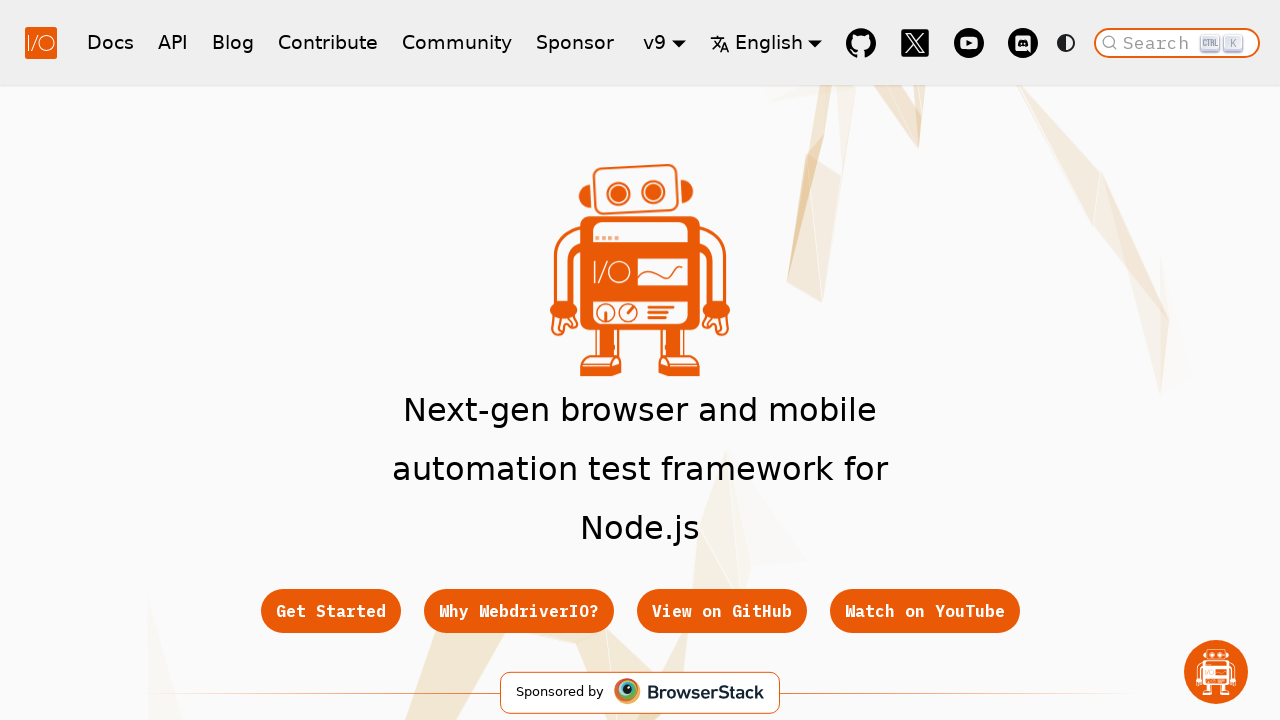

Search input field appeared
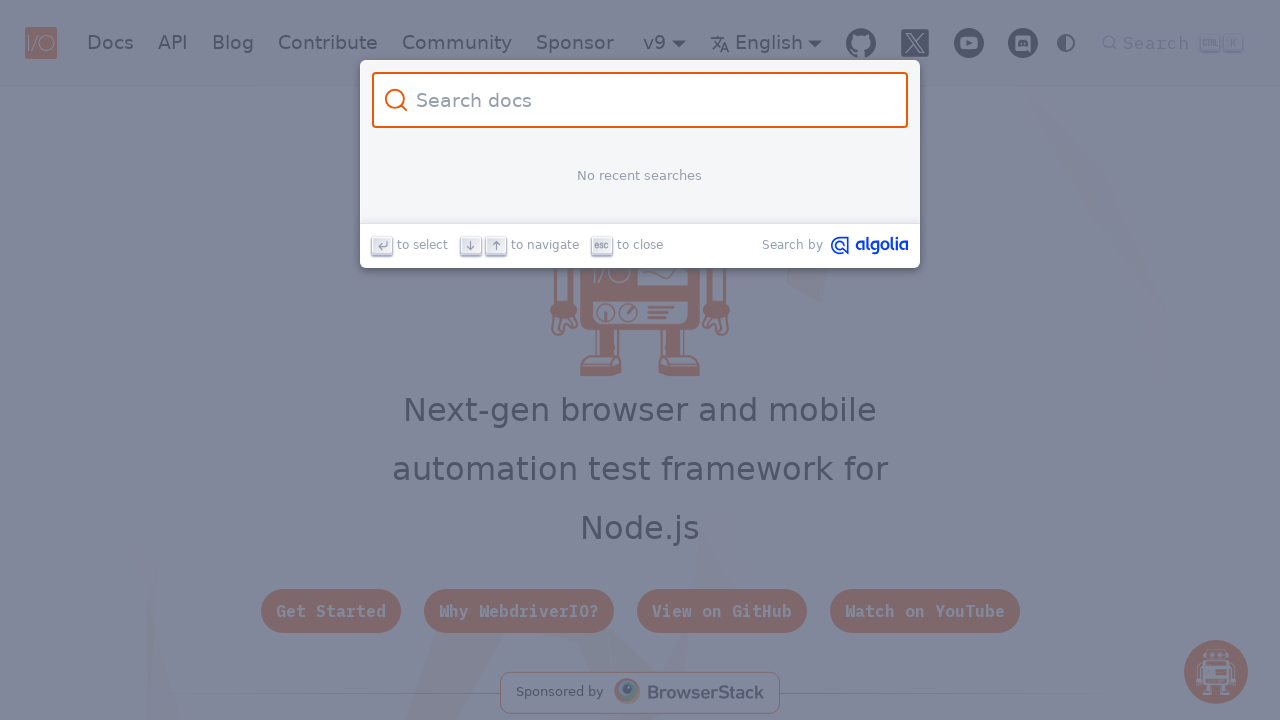

Typed 'Cucumber' in search field on input.DocSearch-Input
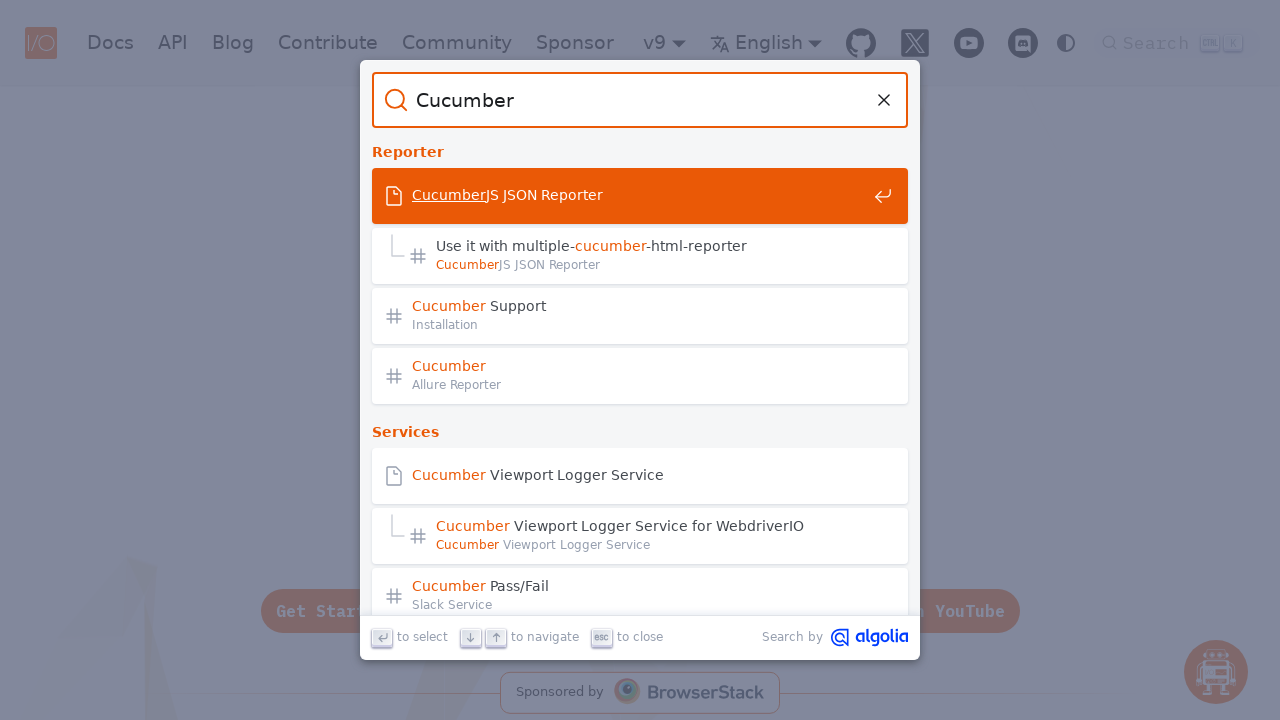

Search results loaded
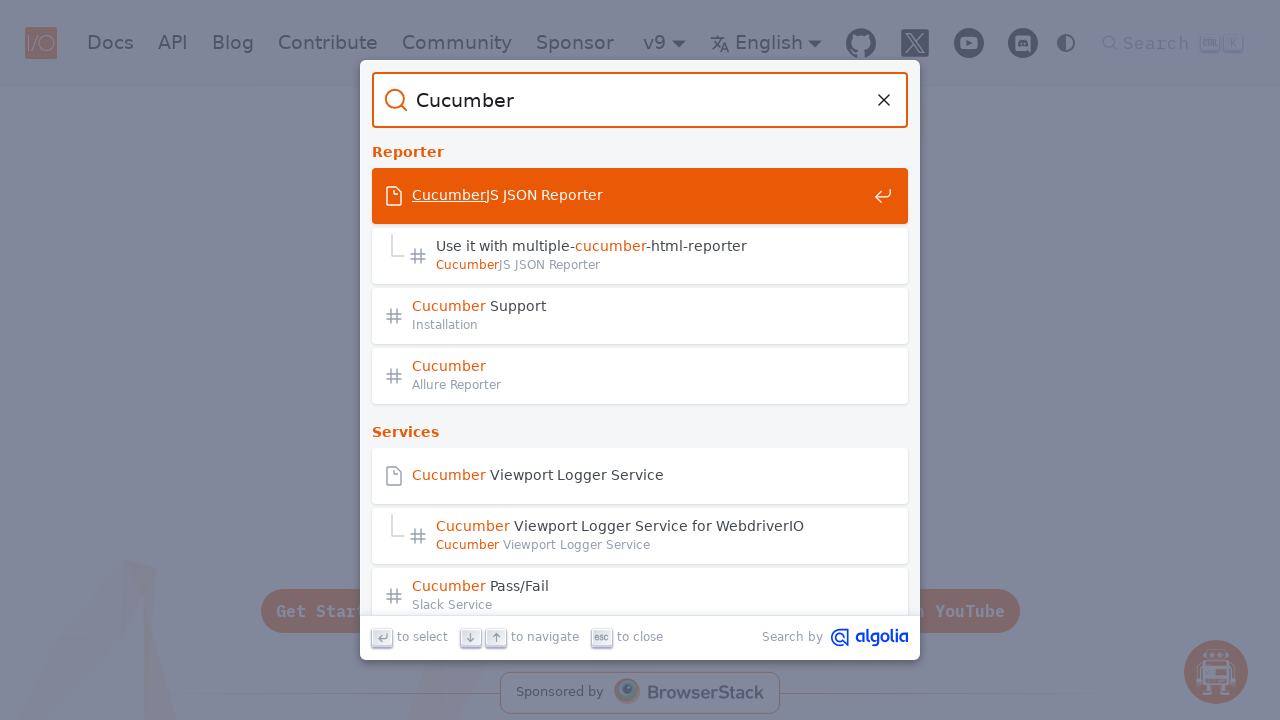

Clicked first search result at (640, 196) on .DocSearch-Hit:first-child a
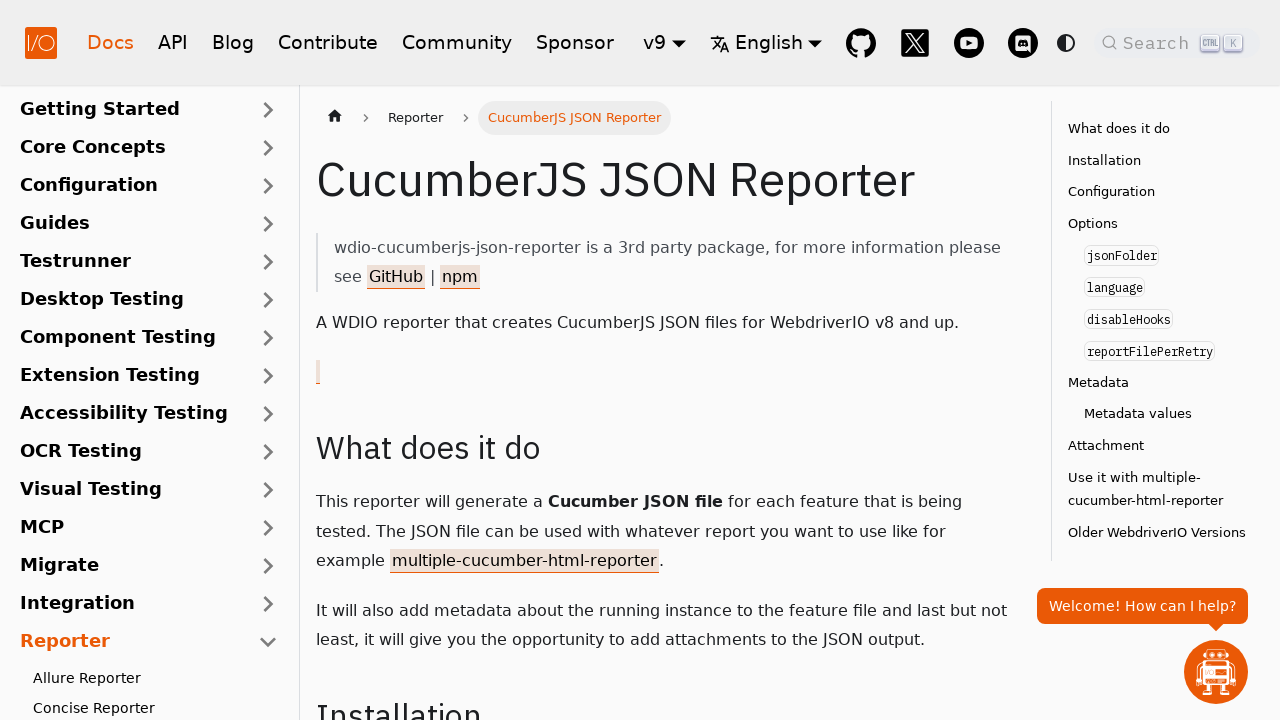

Verified page loaded with h1 heading
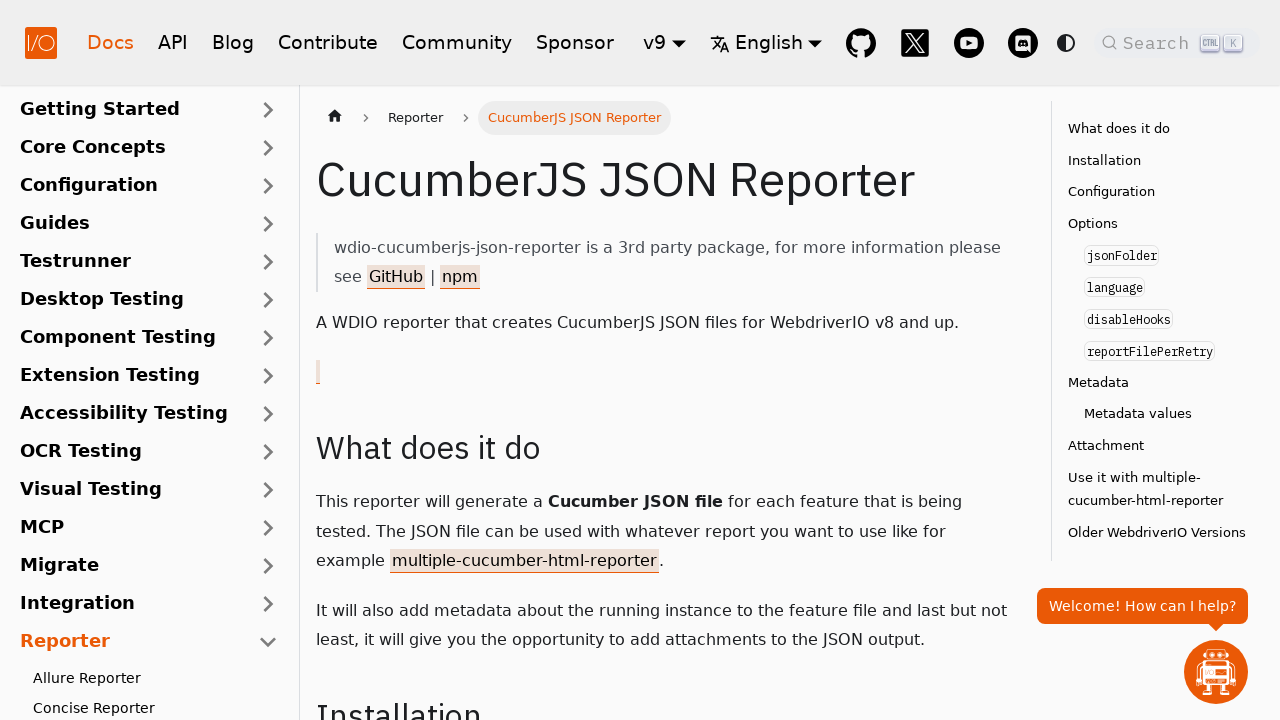

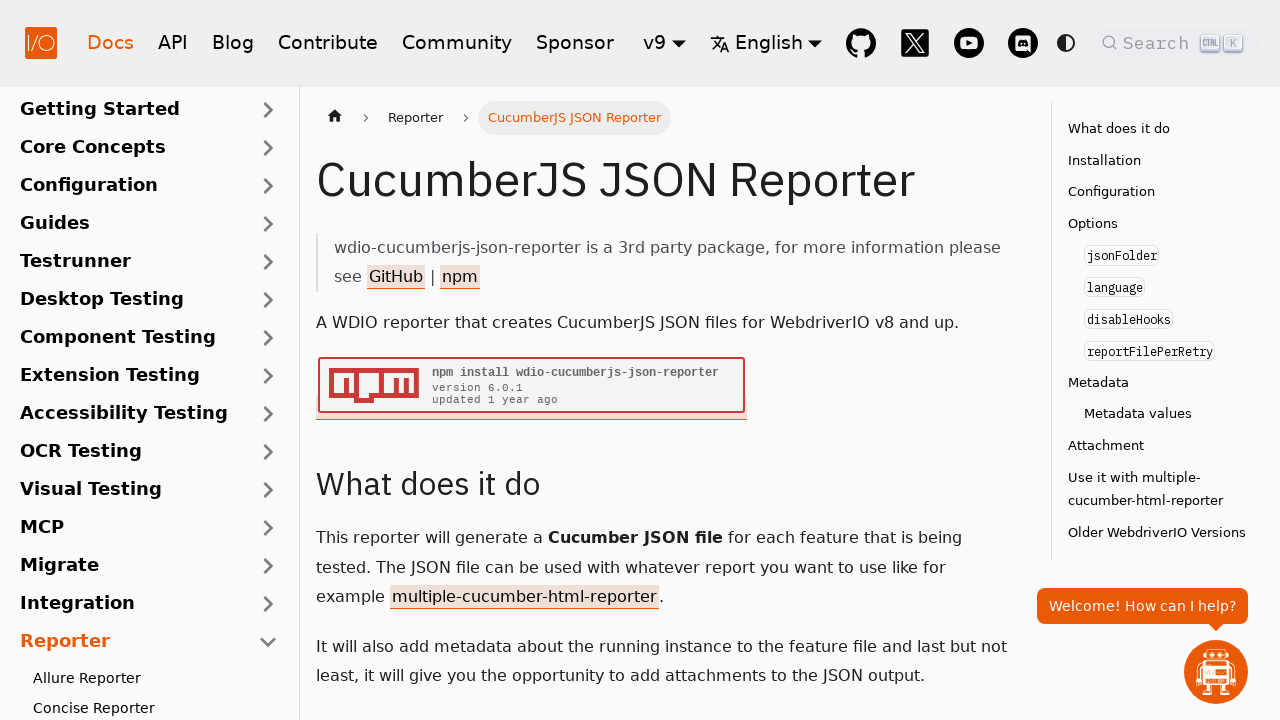